Tests CROUS housing search functionality by entering a location, selecting from autocomplete suggestions, and launching a search

Starting URL: https://trouverunlogement.lescrous.fr

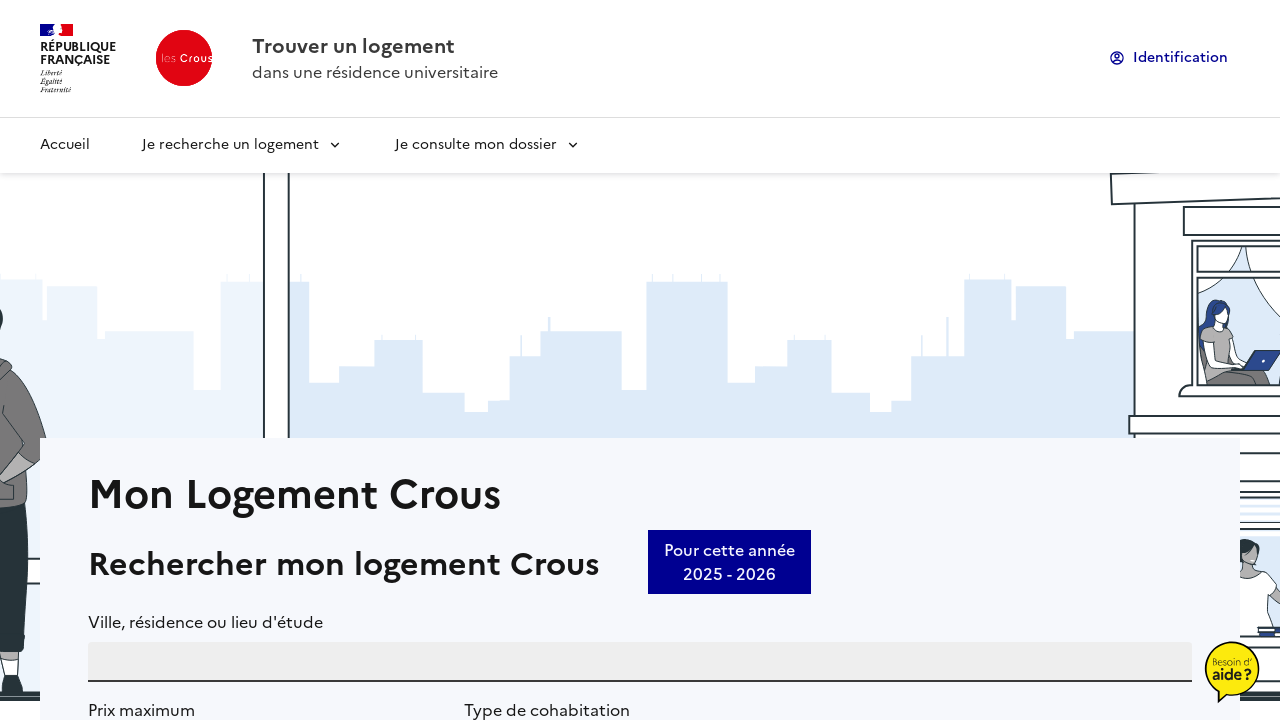

Location input field became visible
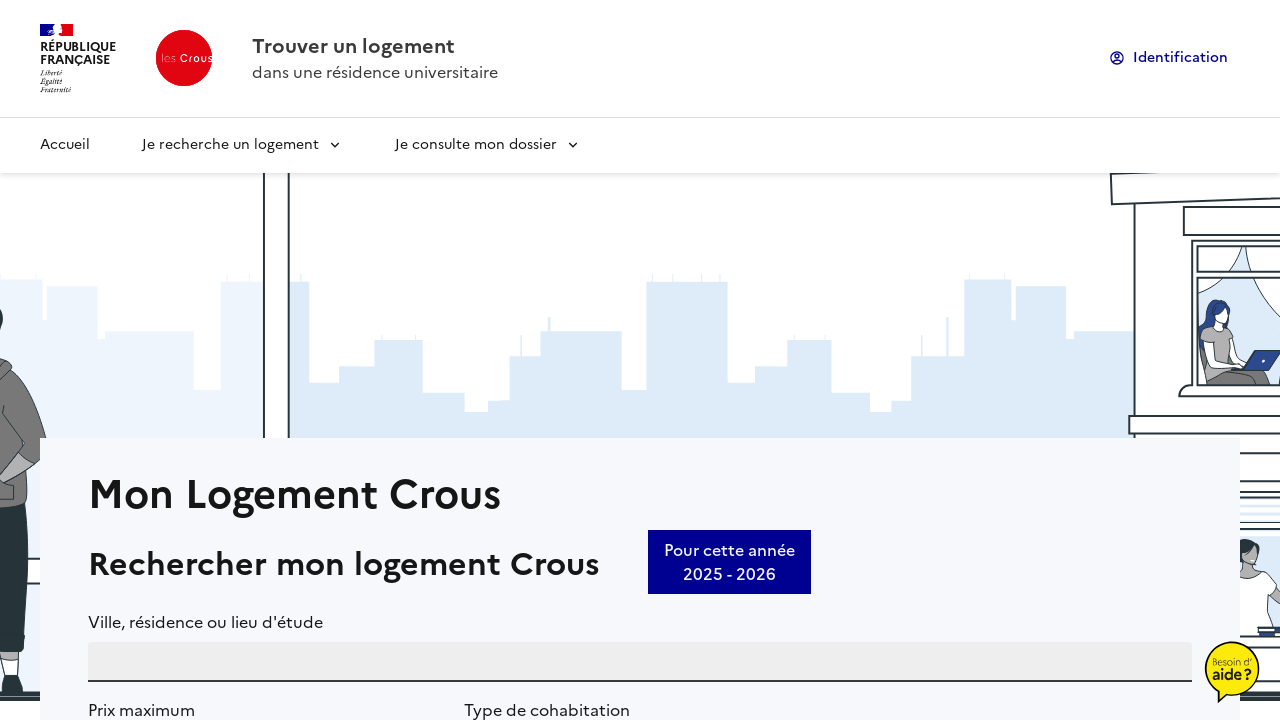

Cleared location input field on #PlaceAutocomplete + div input
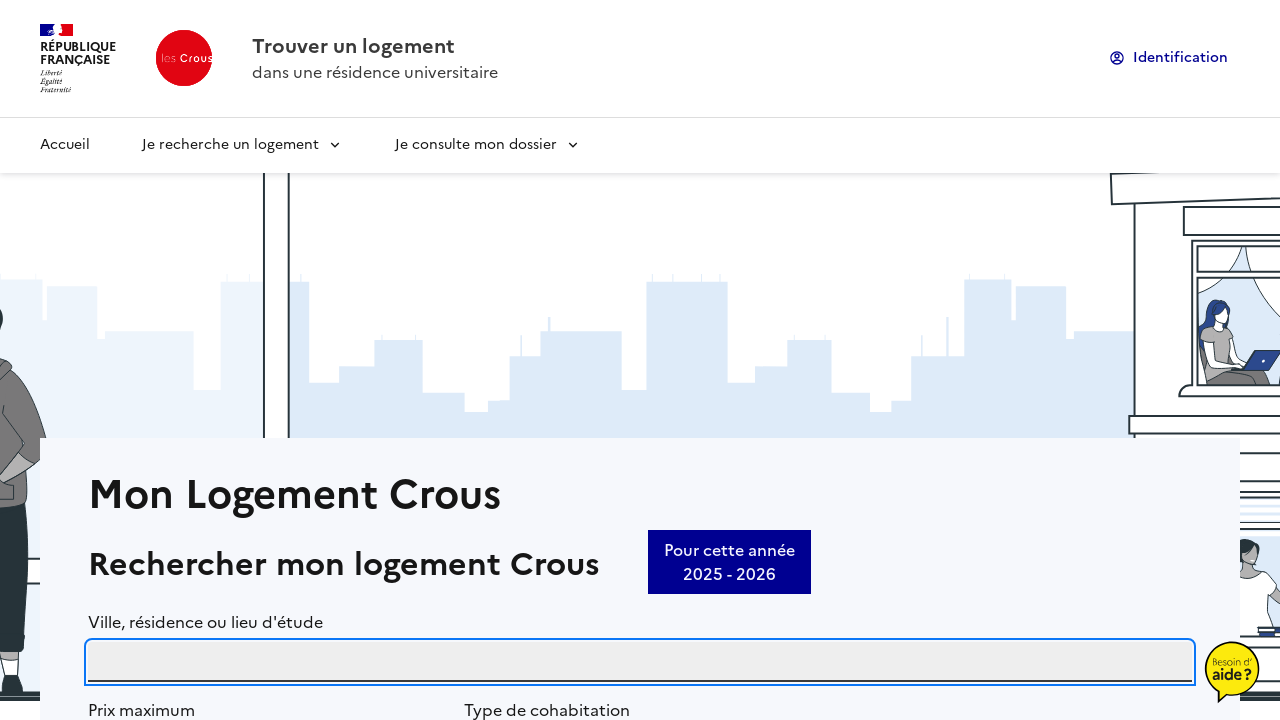

Filled location field with 'Île-de-France' on #PlaceAutocomplete + div input
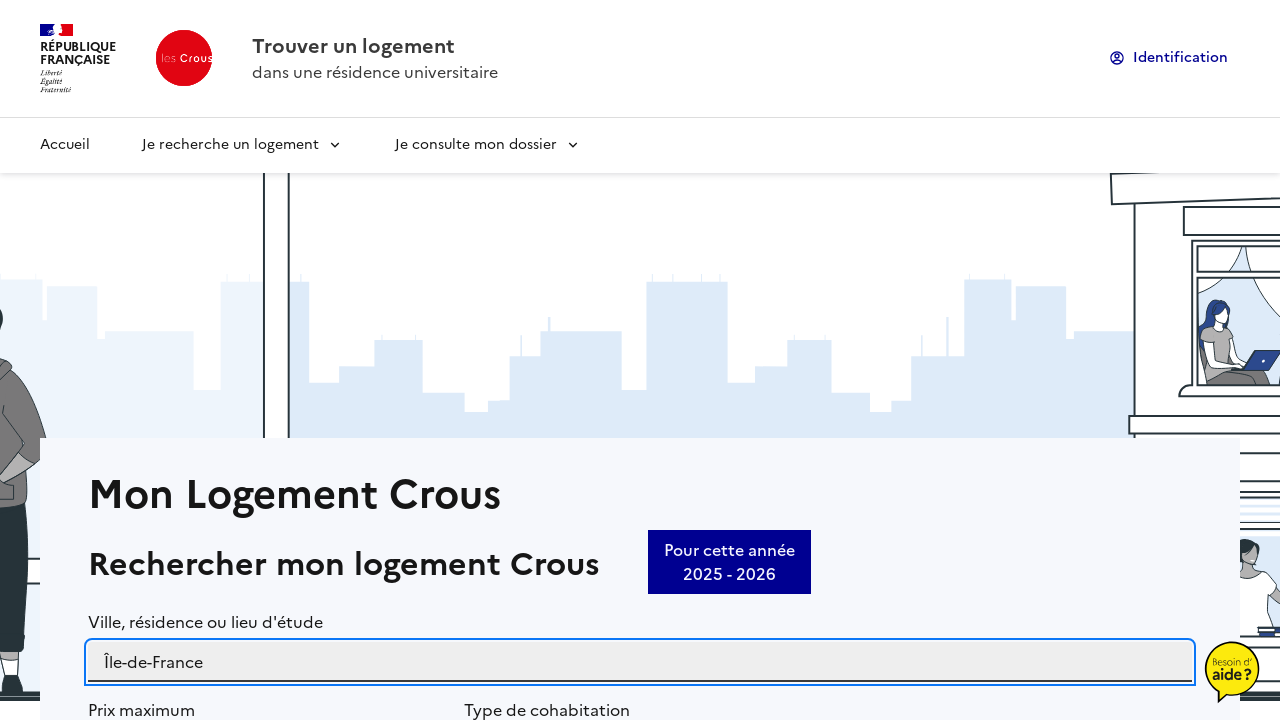

Autocomplete suggestion list became visible
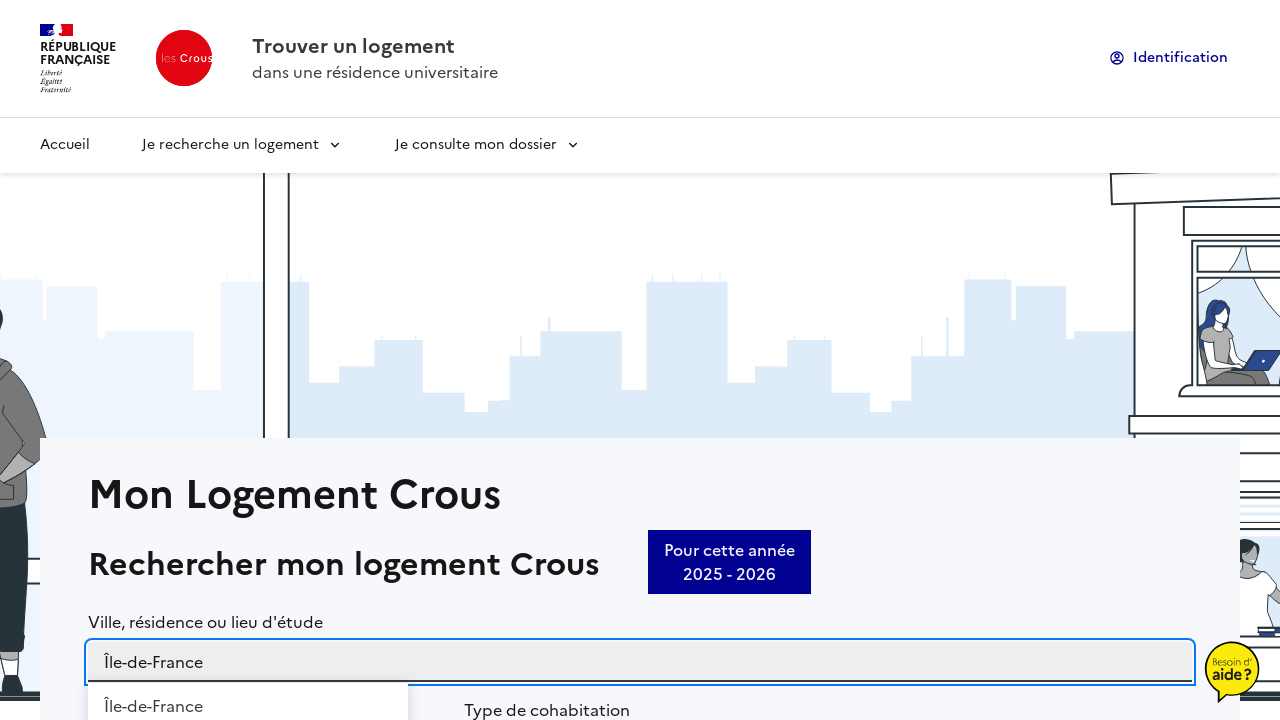

Clicked autocomplete suggestion for location at (248, 696) on #PlaceAutocomplete + div .PlaceAutocomplete__list:not(.hidden) li
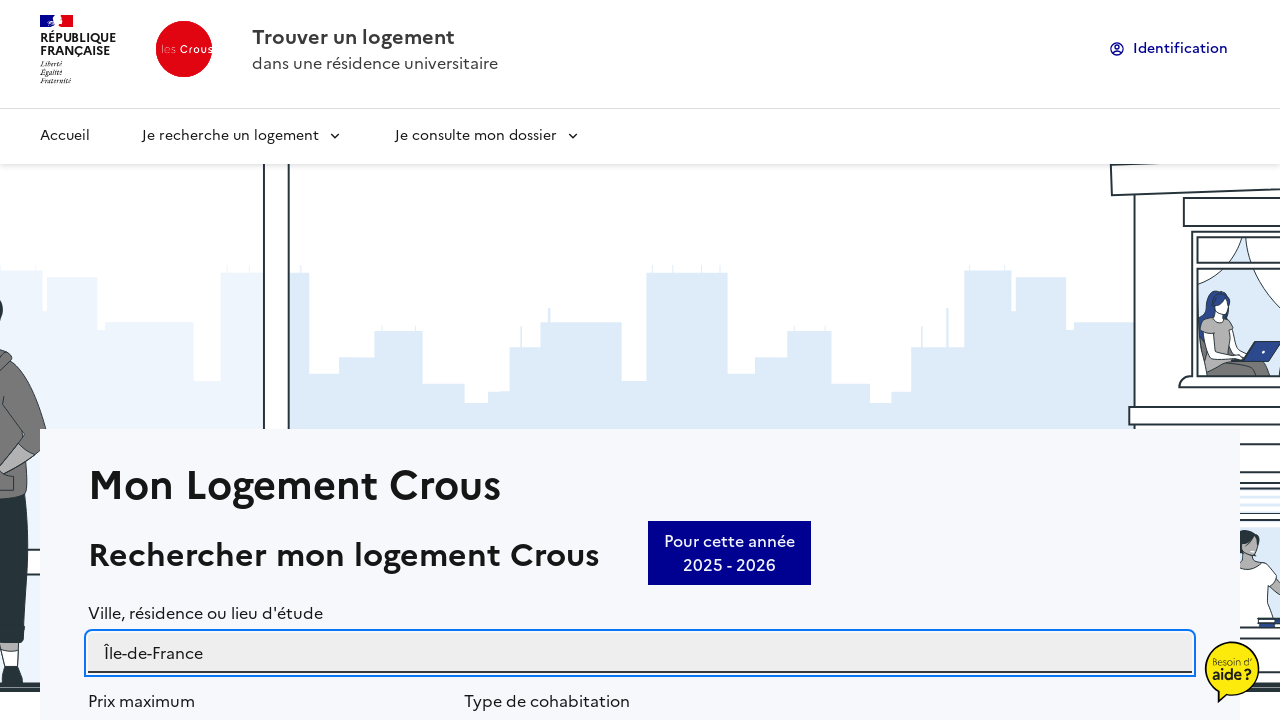

Clicked 'Lancer une recherche' button to launch search at (1093, 360) on internal:role=button[name="Lancer une recherche"i]
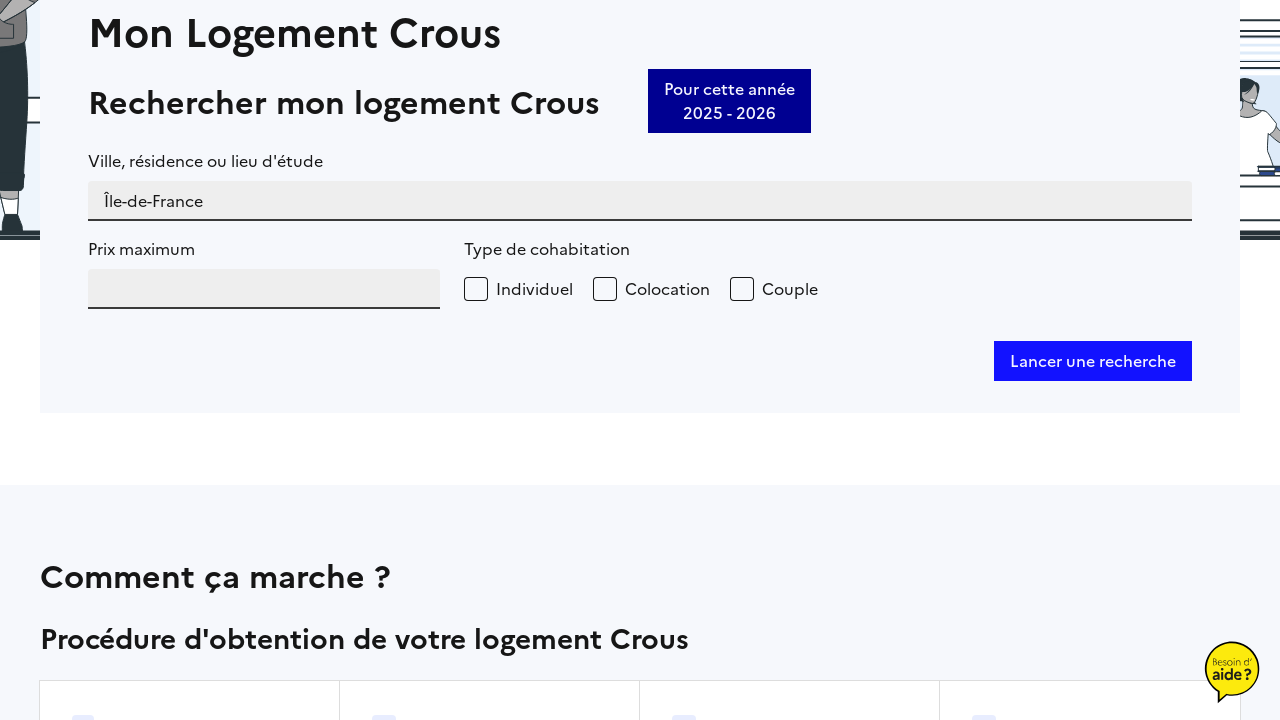

Search results loaded successfully
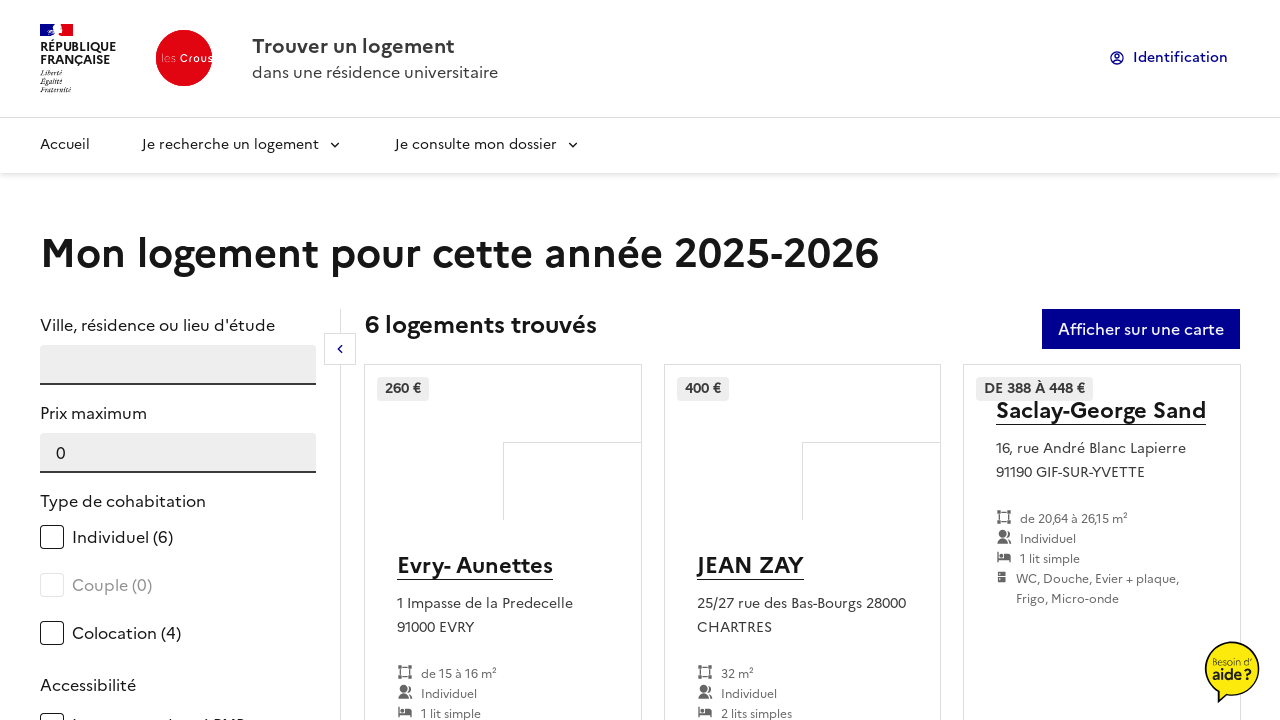

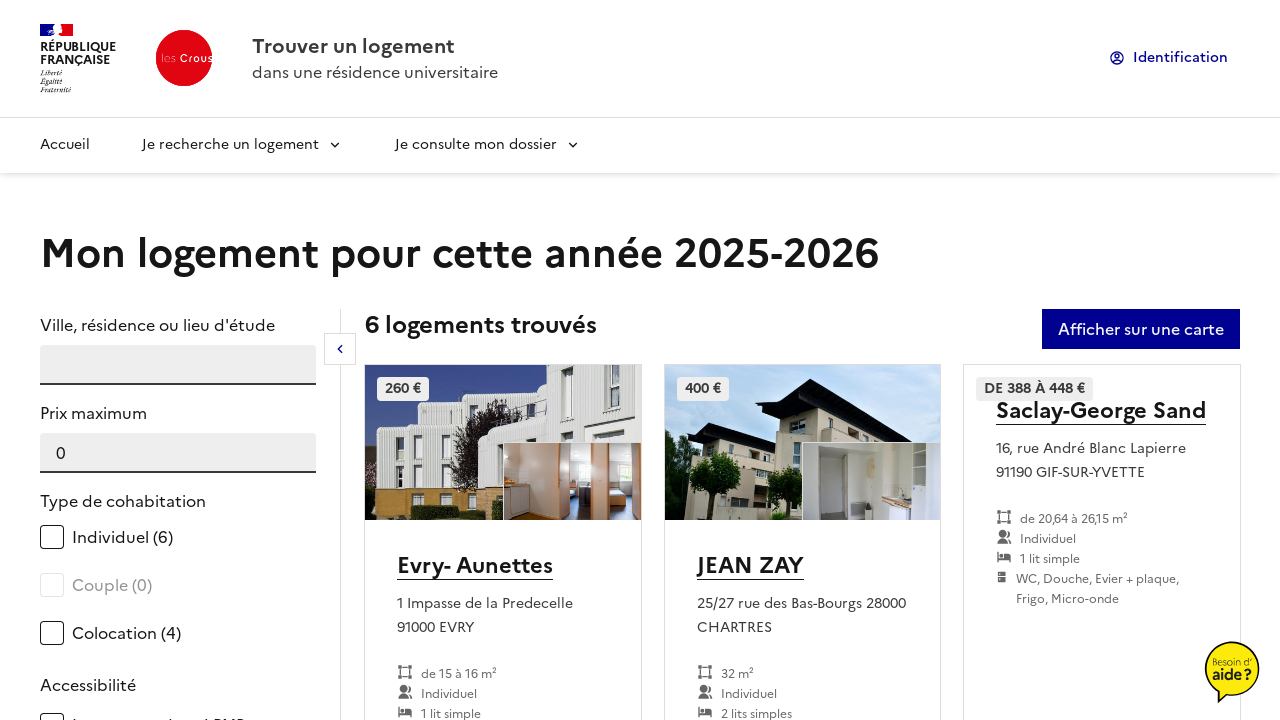